Navigates to the OrangeHRM demo application homepage and verifies the page loads successfully by waiting for it to be ready.

Starting URL: https://opensource-demo.orangehrmlive.com/

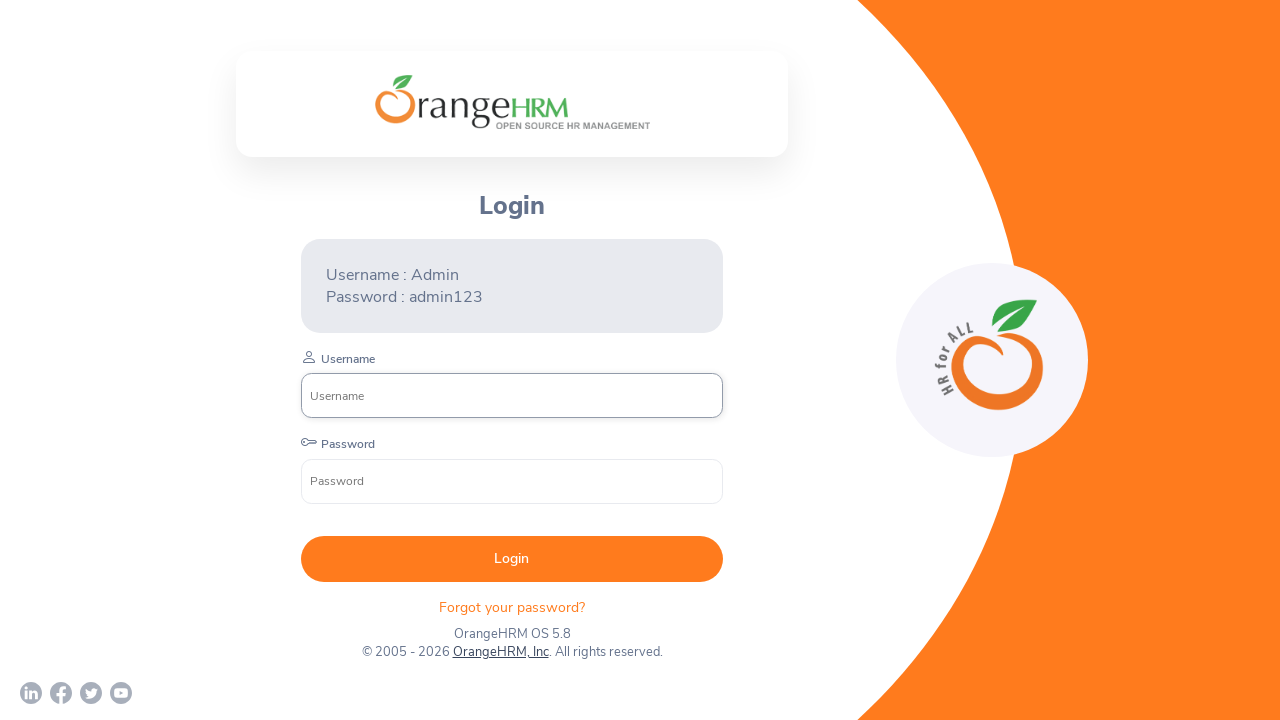

Waited for page DOM to be fully loaded
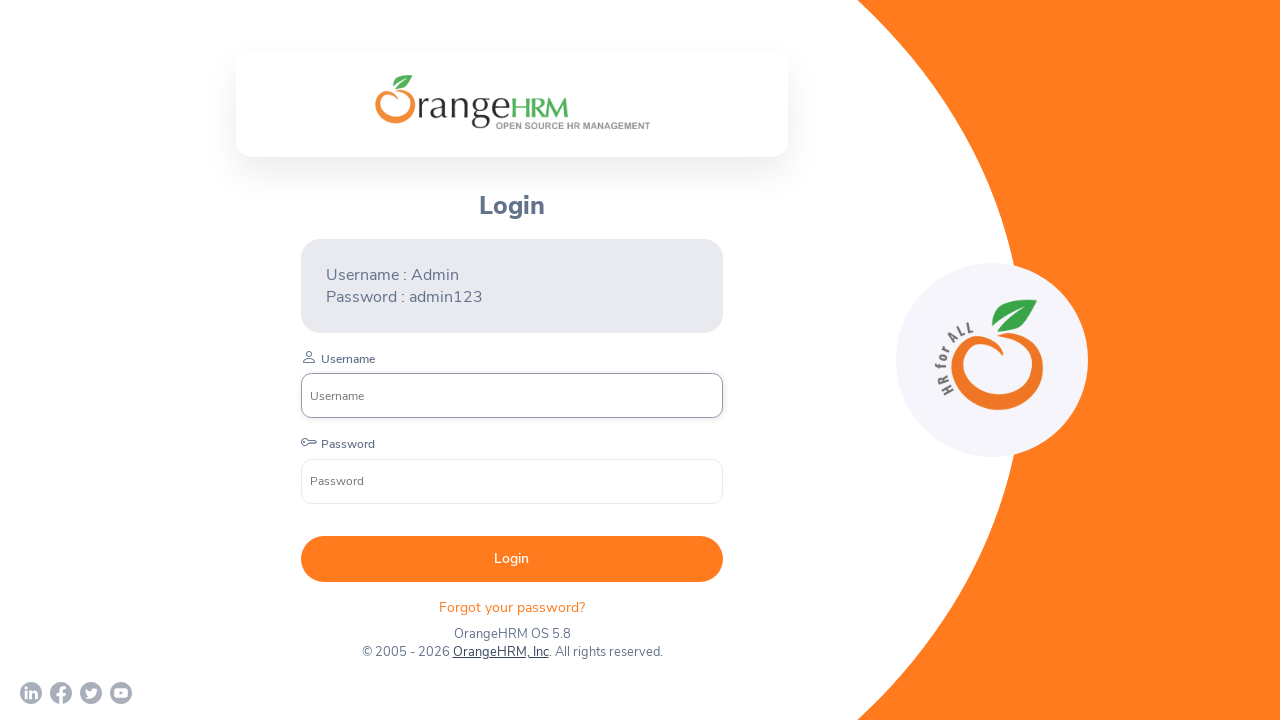

Verified body element is visible on OrangeHRM homepage
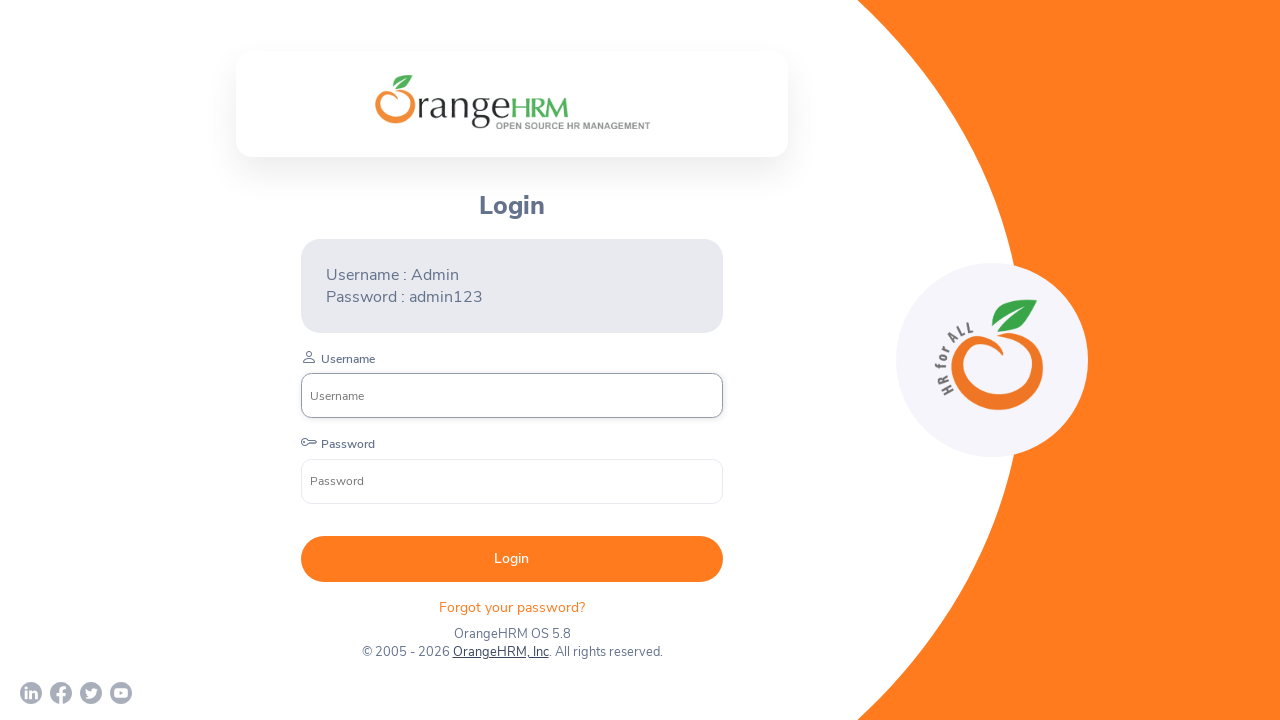

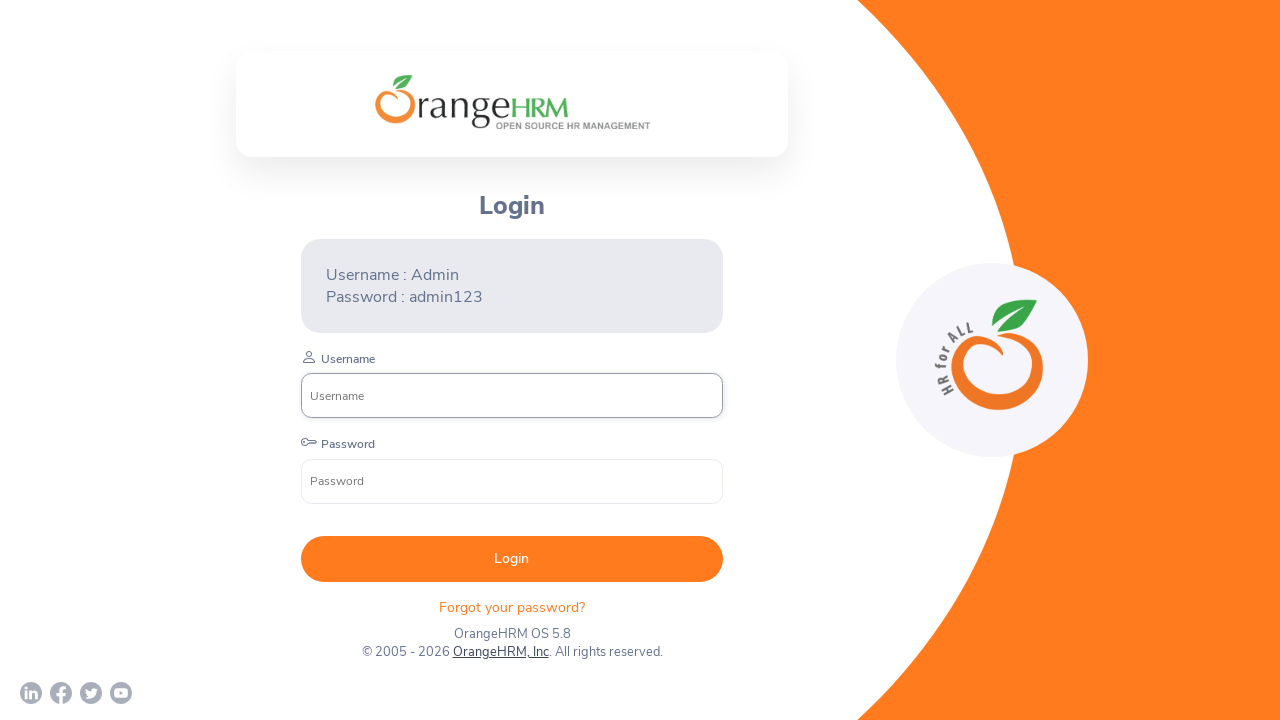